Tests marking all todo items as completed using the toggle all checkbox

Starting URL: https://demo.playwright.dev/todomvc

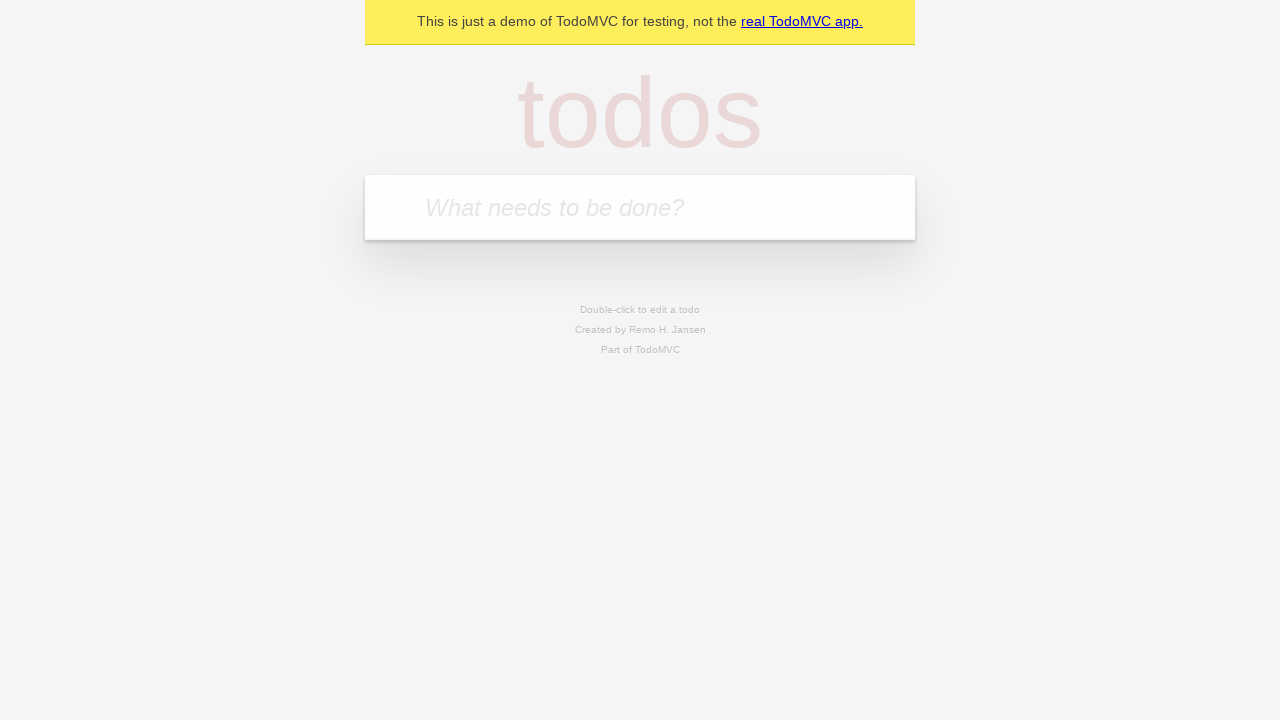

Located the 'What needs to be done?' input field
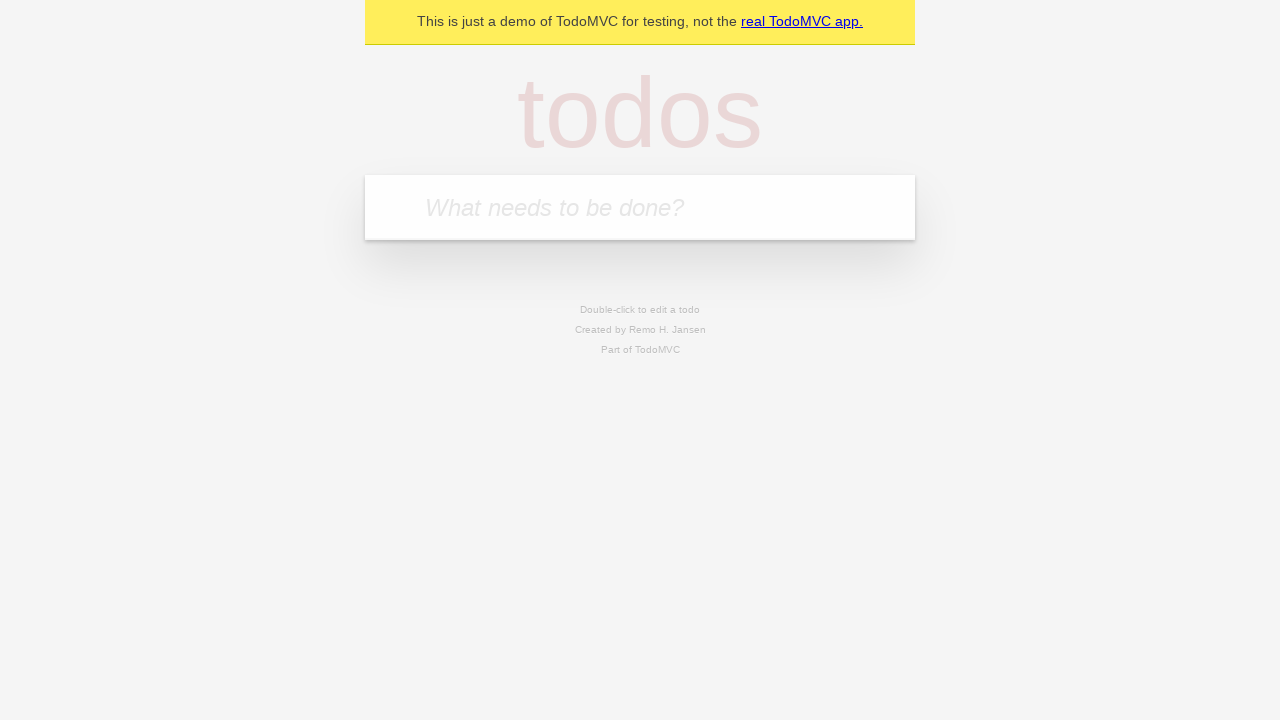

Filled first todo item with 'buy some cheese' on internal:attr=[placeholder="What needs to be done?"i]
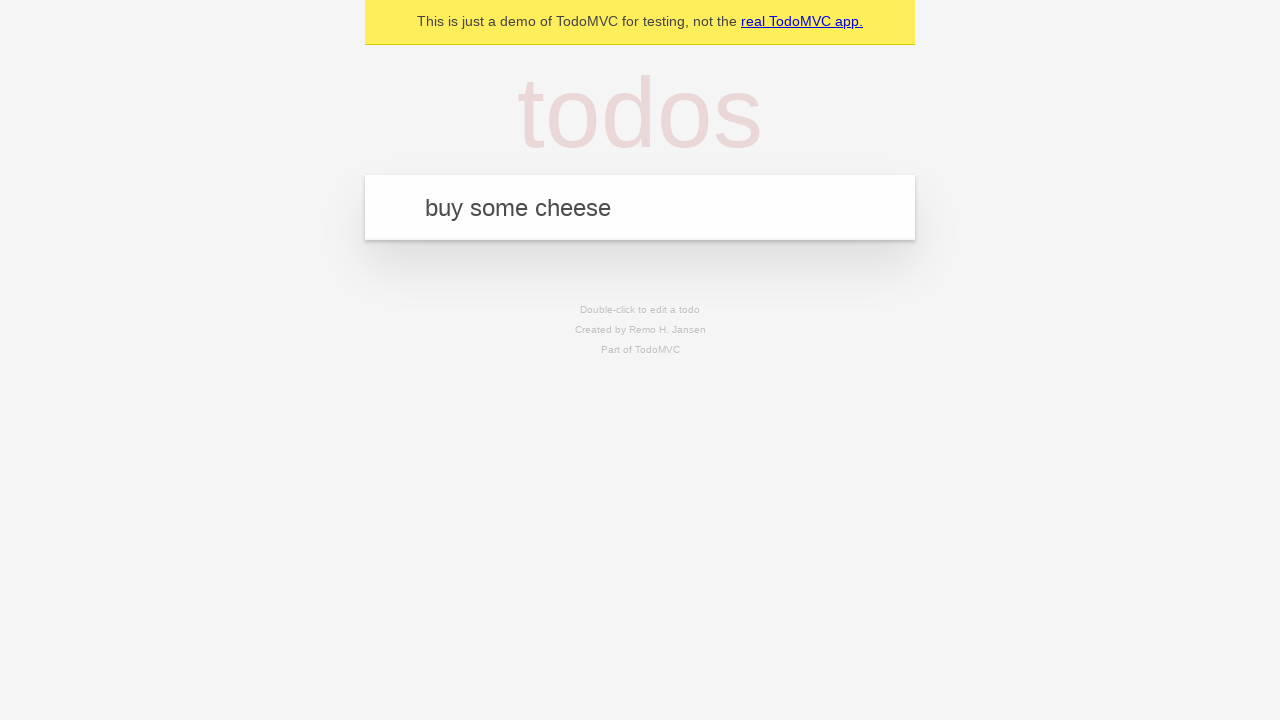

Pressed Enter to add first todo item on internal:attr=[placeholder="What needs to be done?"i]
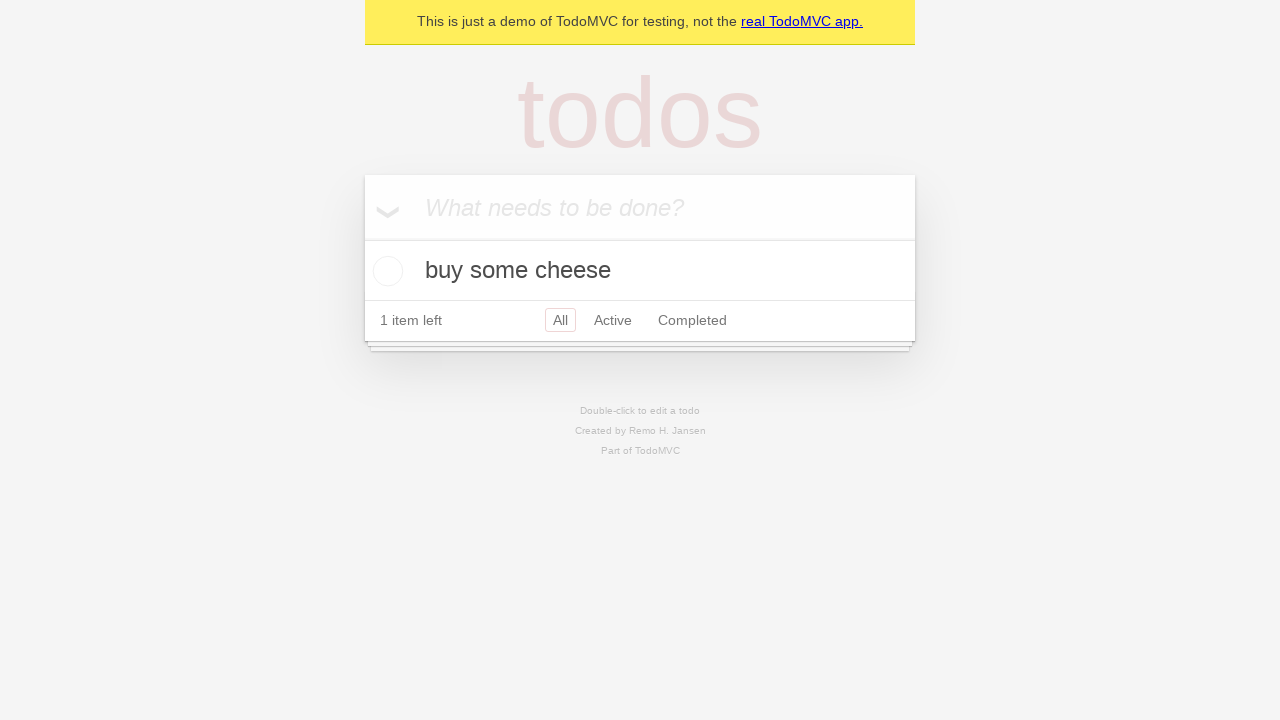

Filled second todo item with 'feed the cat' on internal:attr=[placeholder="What needs to be done?"i]
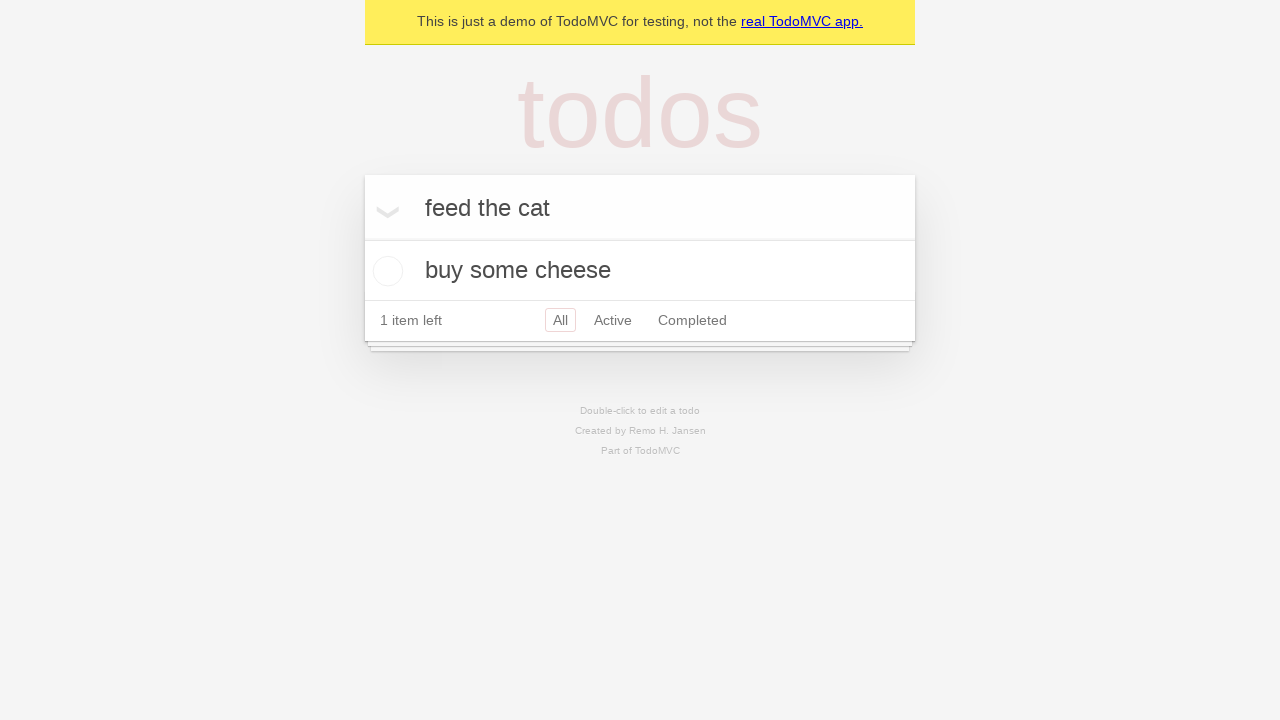

Pressed Enter to add second todo item on internal:attr=[placeholder="What needs to be done?"i]
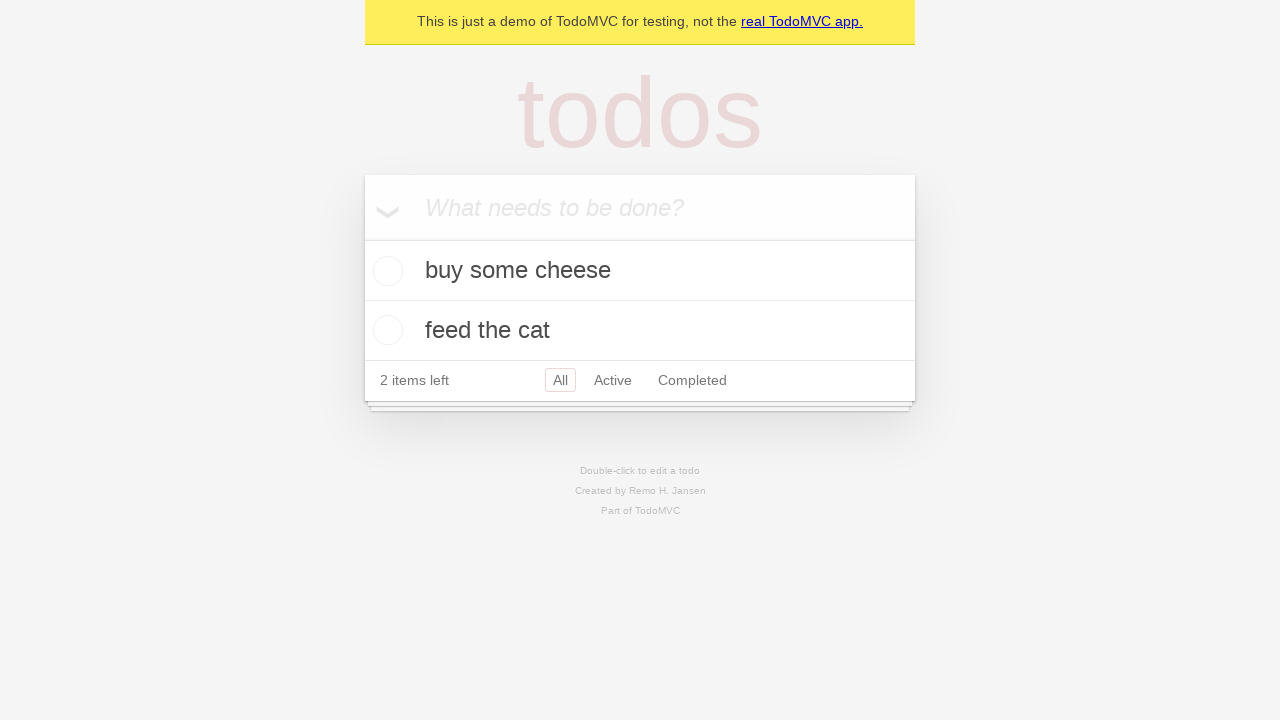

Filled third todo item with 'book a doctors appointment' on internal:attr=[placeholder="What needs to be done?"i]
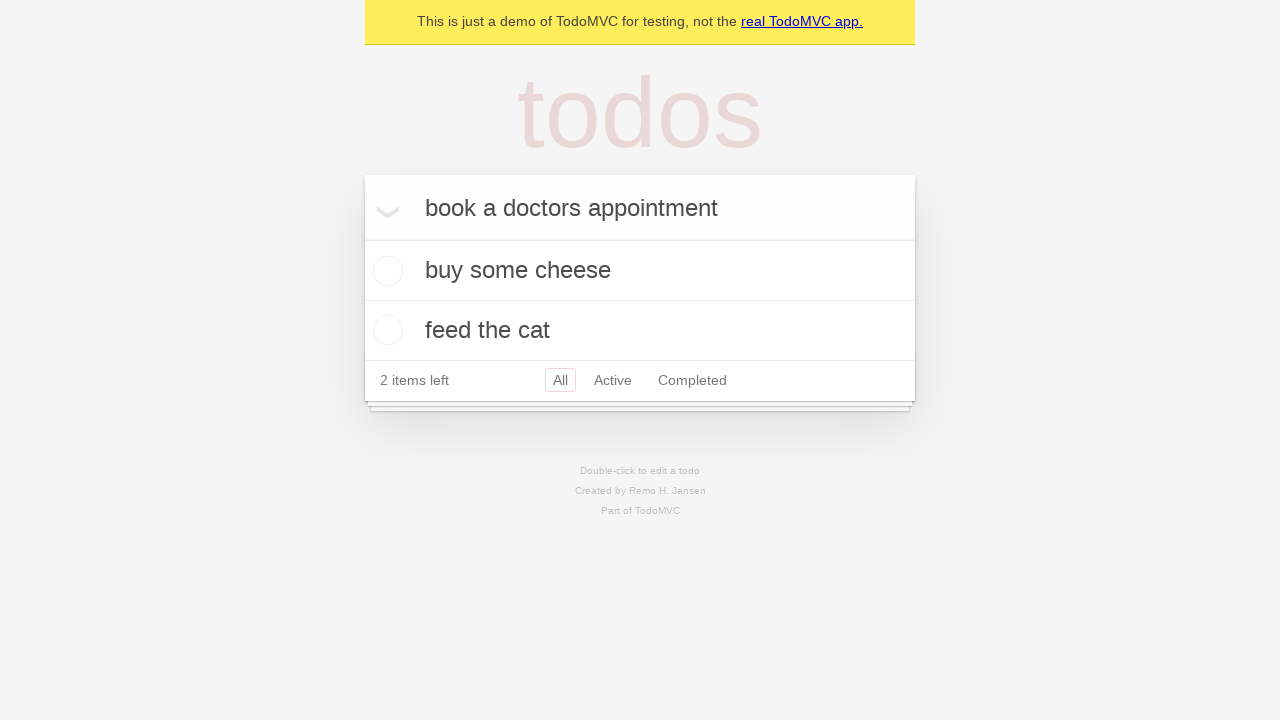

Pressed Enter to add third todo item on internal:attr=[placeholder="What needs to be done?"i]
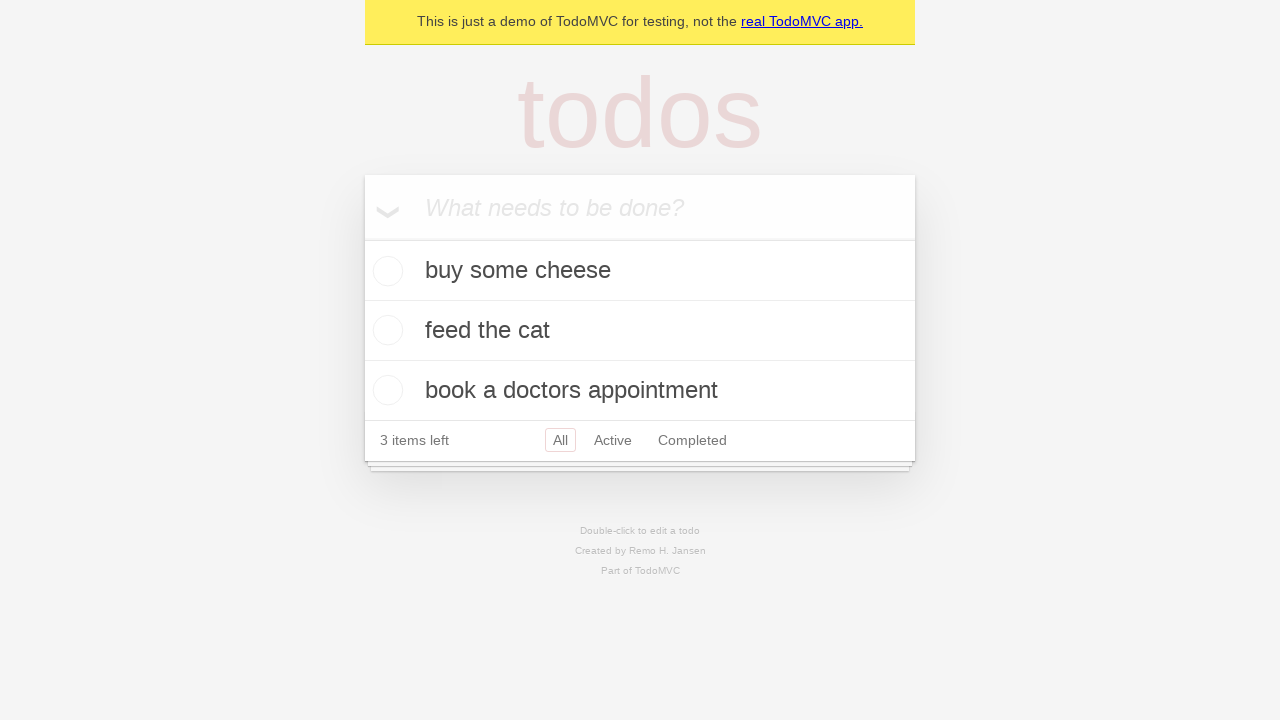

Clicked 'Mark all as complete' checkbox to mark all todos as completed at (362, 238) on internal:label="Mark all as complete"i
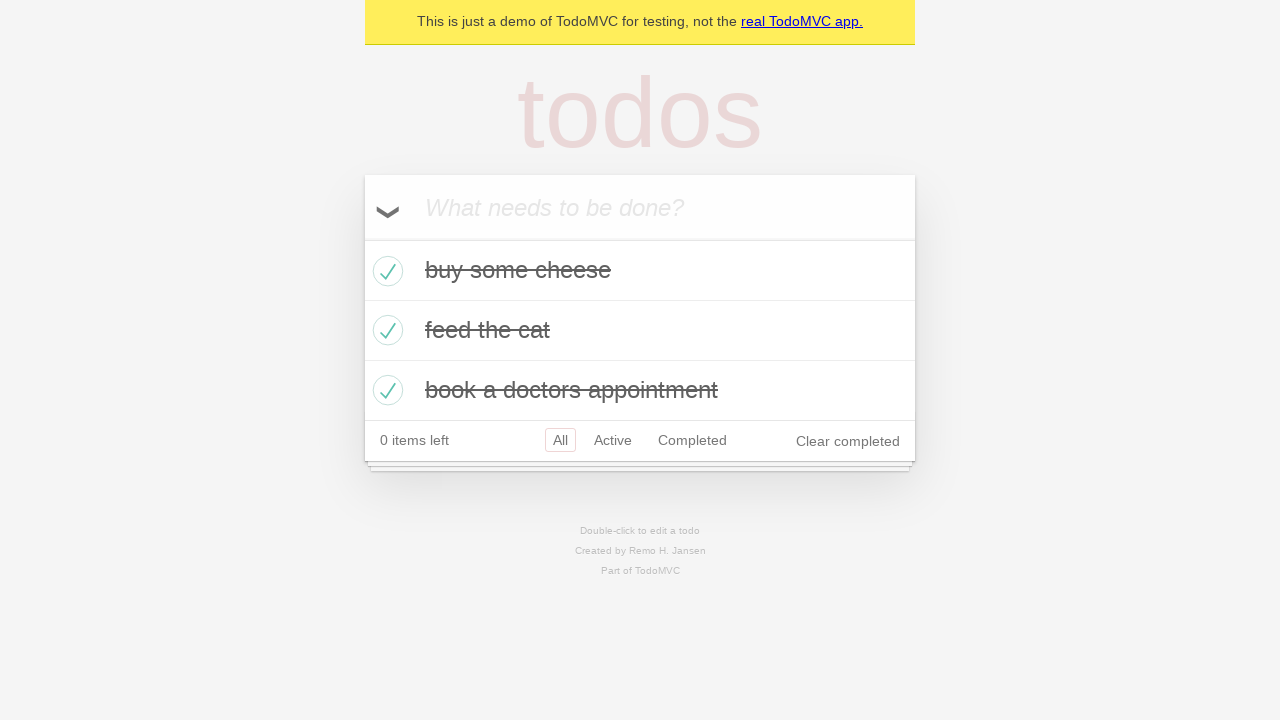

Verified all todo items have the completed class
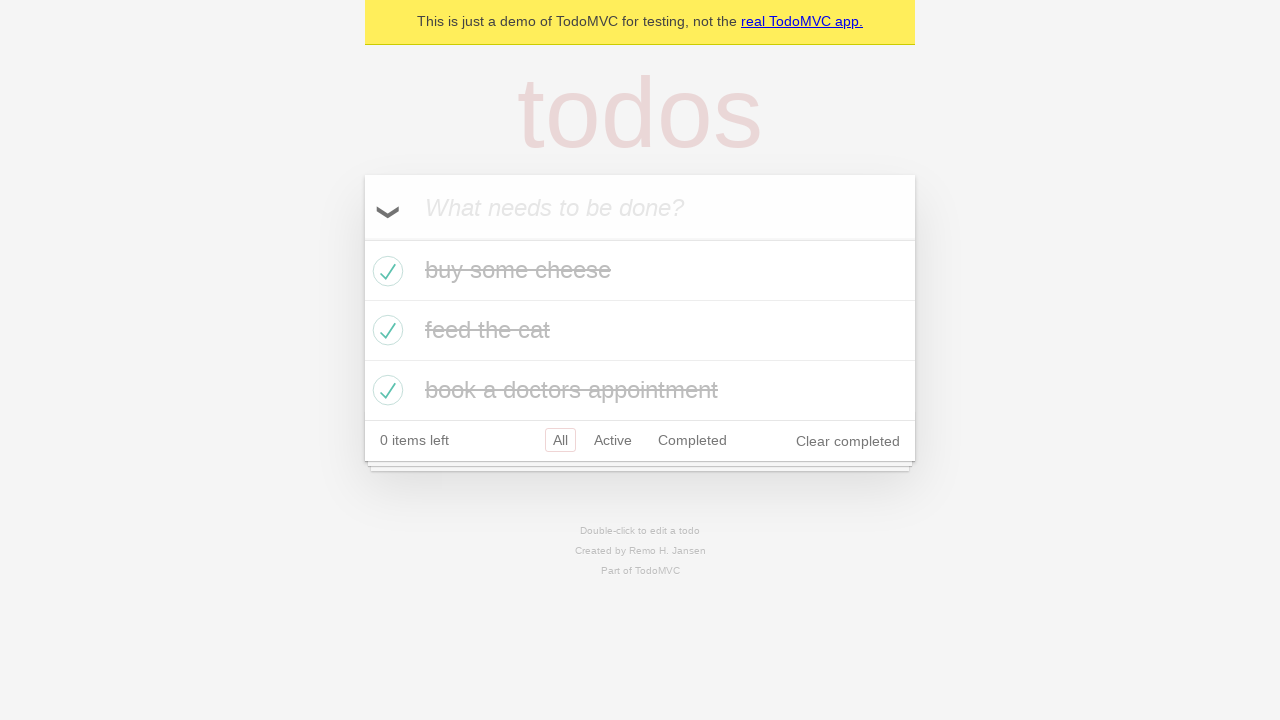

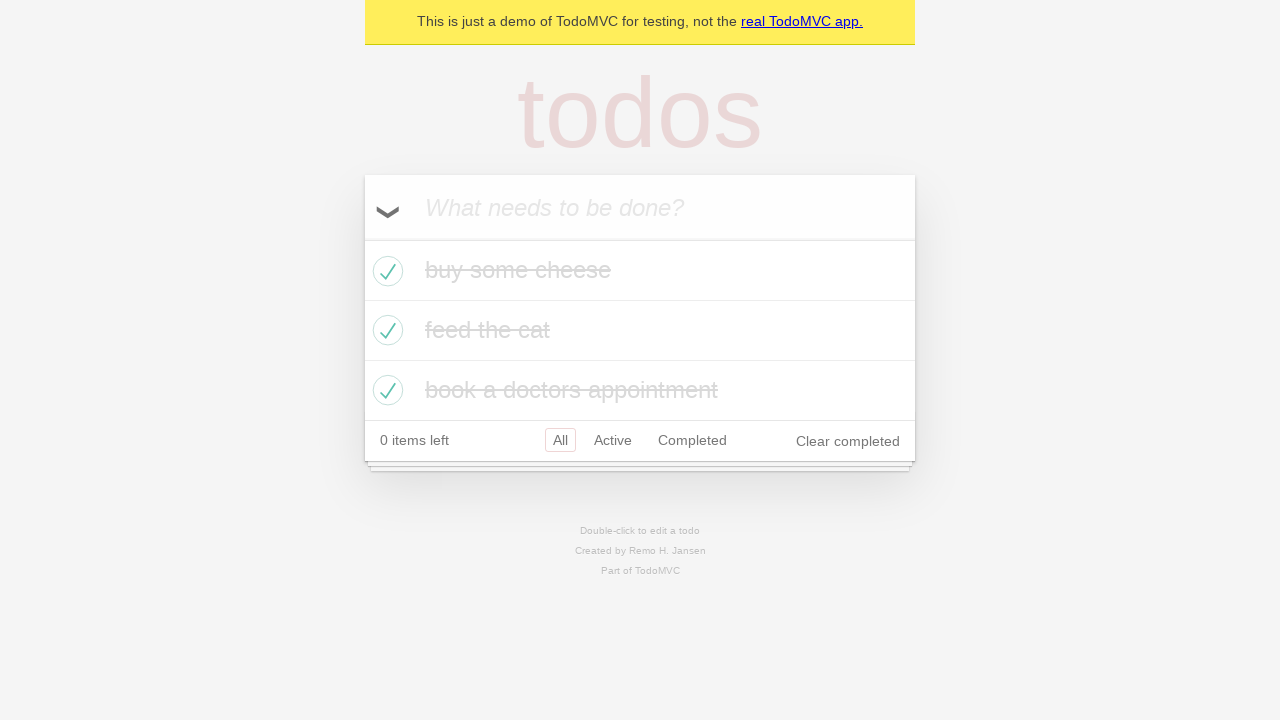